Tests link navigation by clicking on Links section and opening a Home link that opens in a new popup window

Starting URL: https://www.tutorialspoint.com/selenium/practice/slider.php

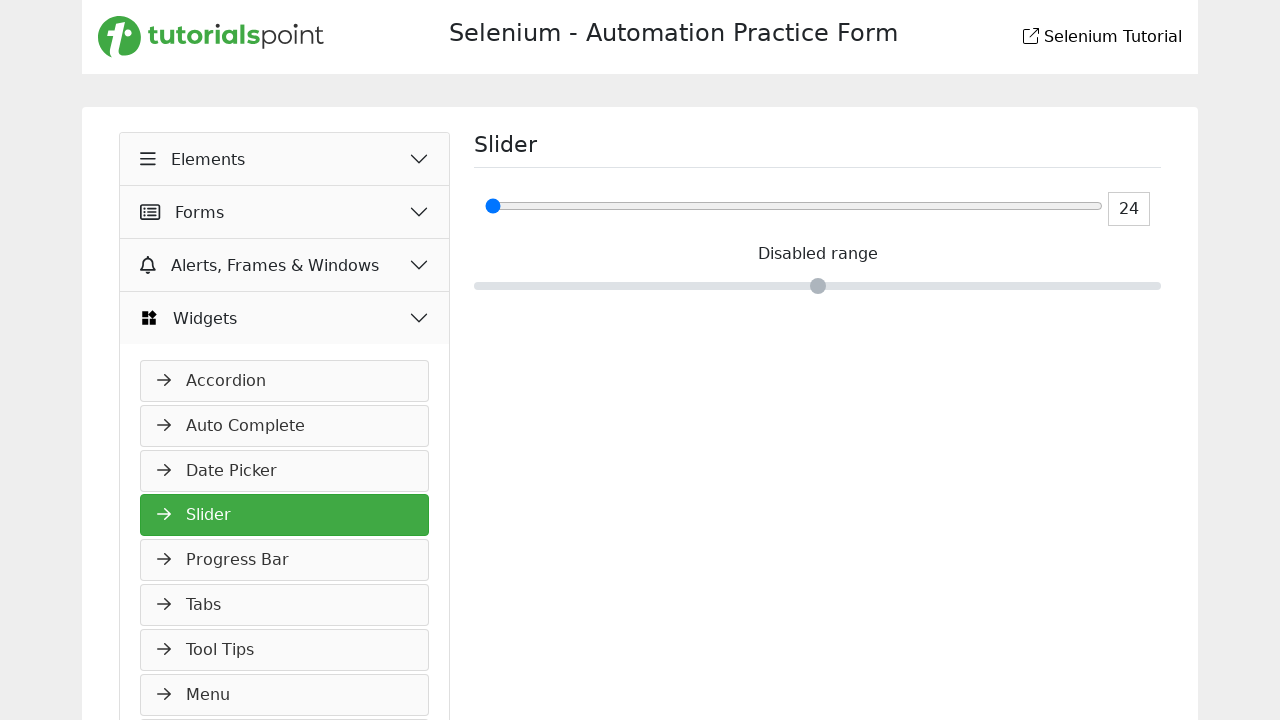

Clicked Elements button at (285, 159) on xpath=//button[normalize-space()='Elements']
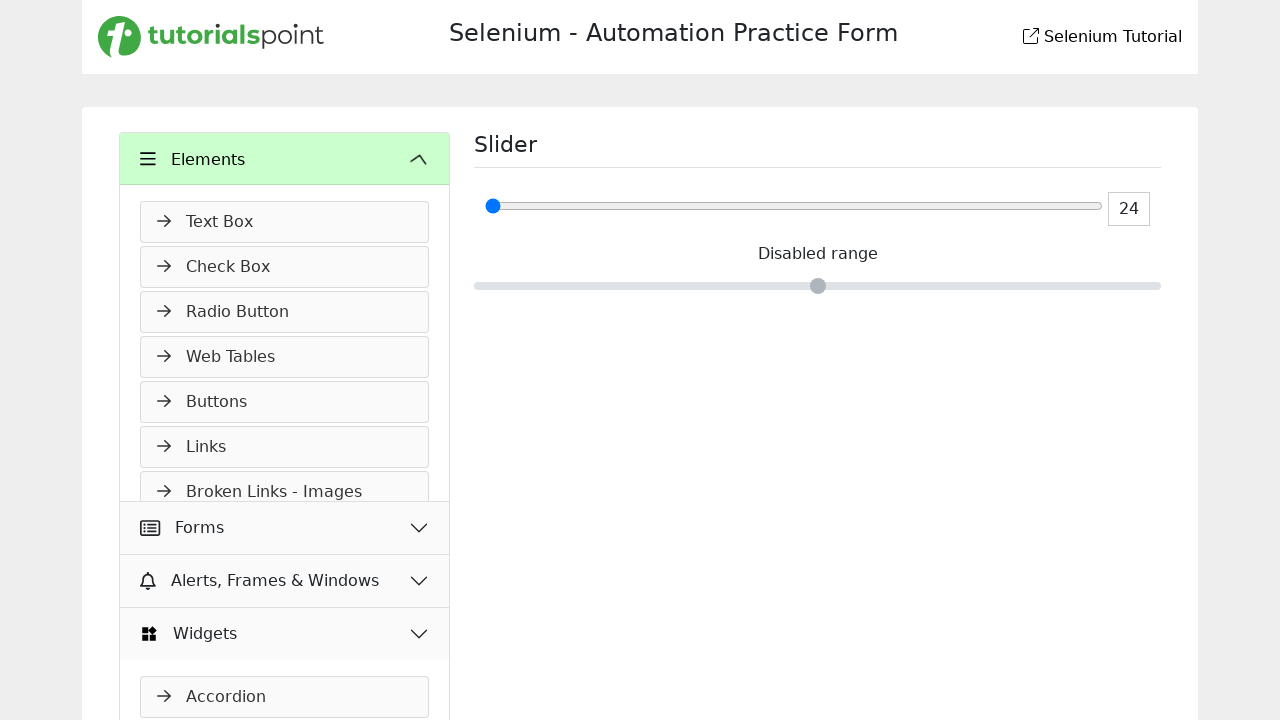

Clicked Links navigation link at (285, 447) on xpath=//a[normalize-space()='Links']
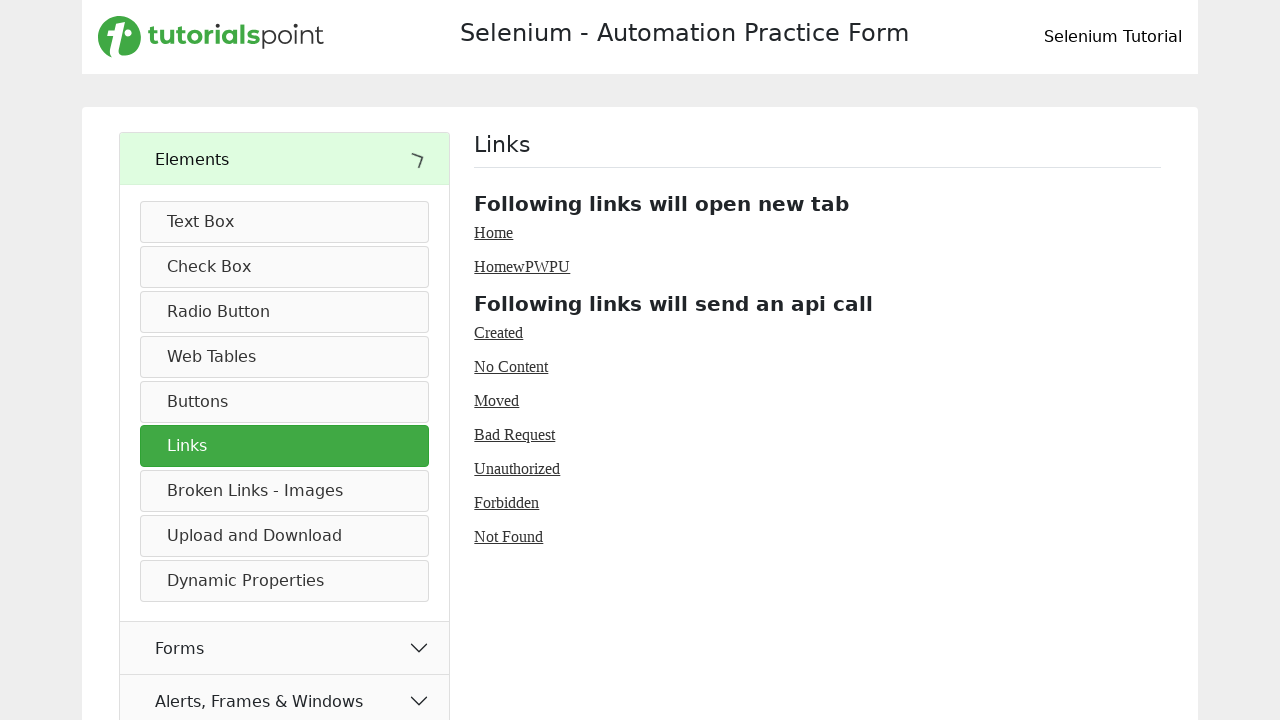

Clicked Home link which opened in a new popup window at (494, 232) on xpath=//a[normalize-space()='Home']
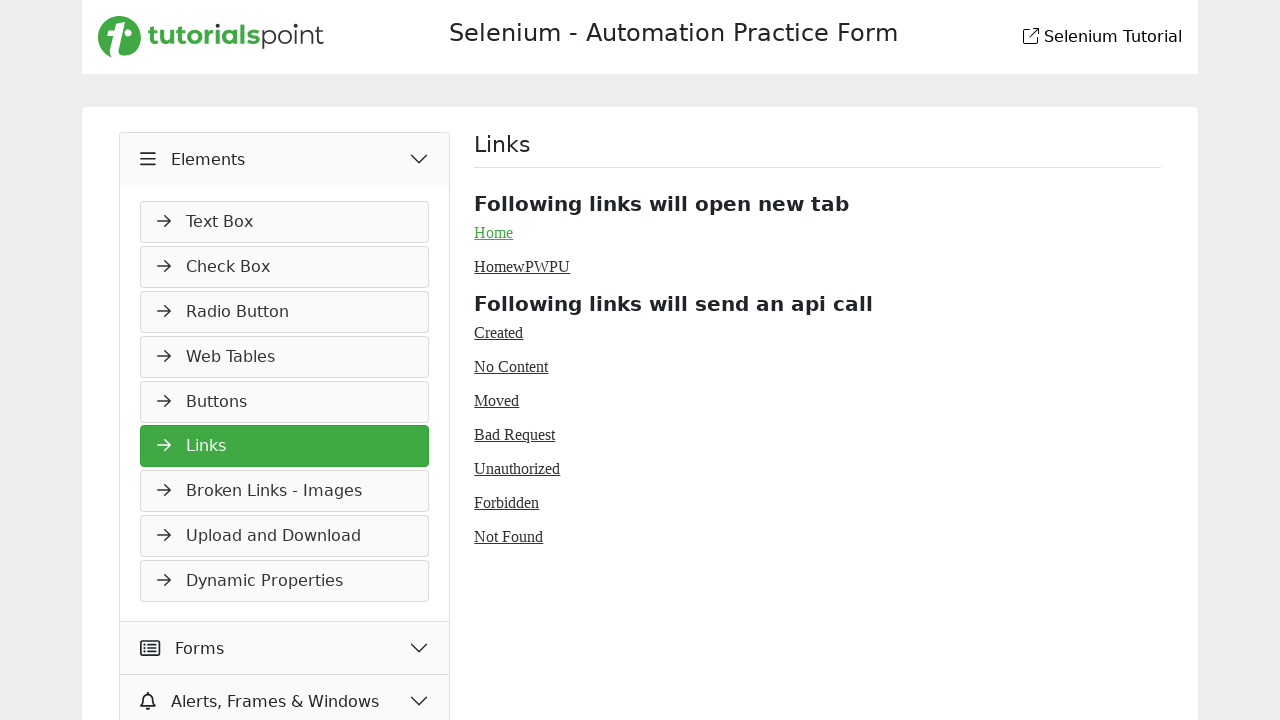

Popup window loaded successfully
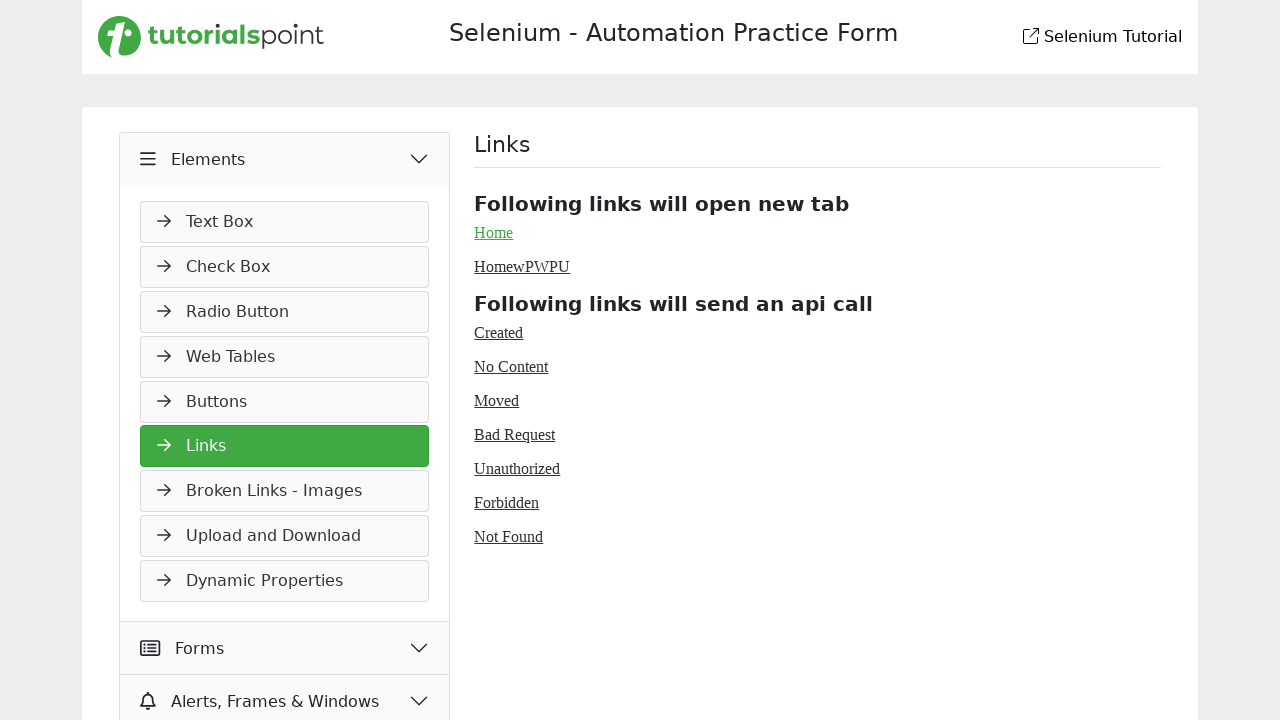

Navigated back on original page
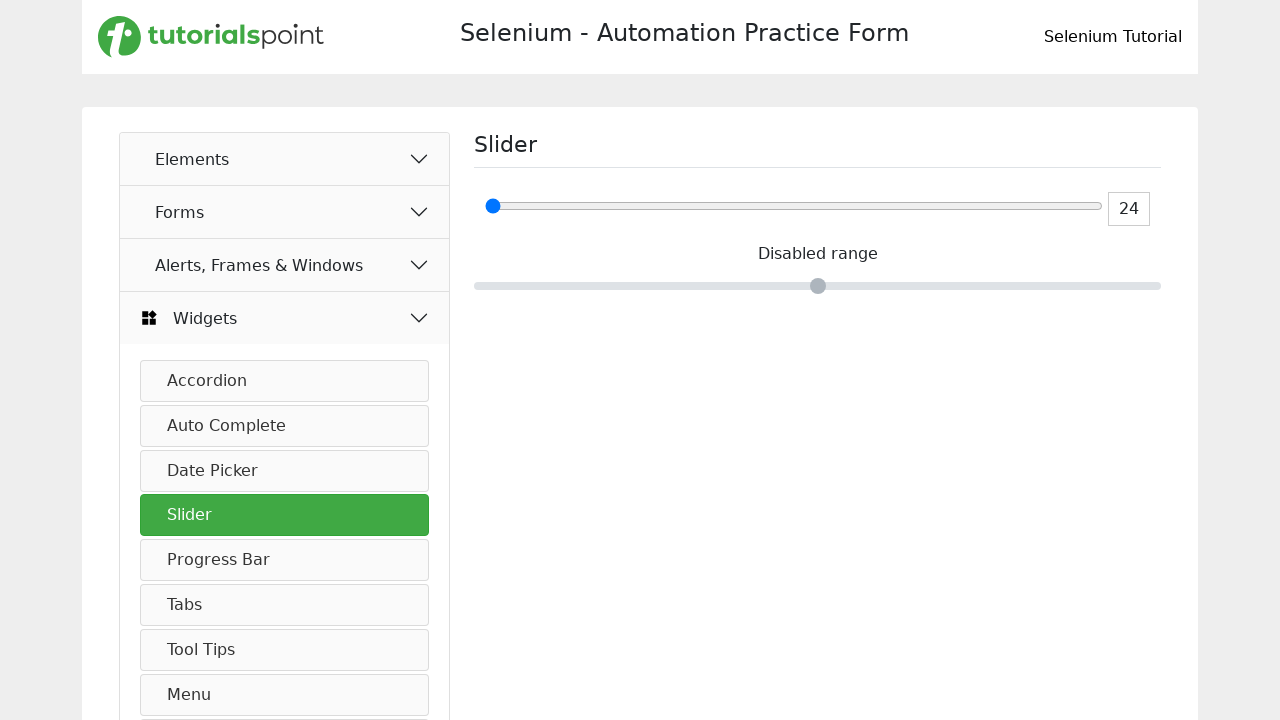

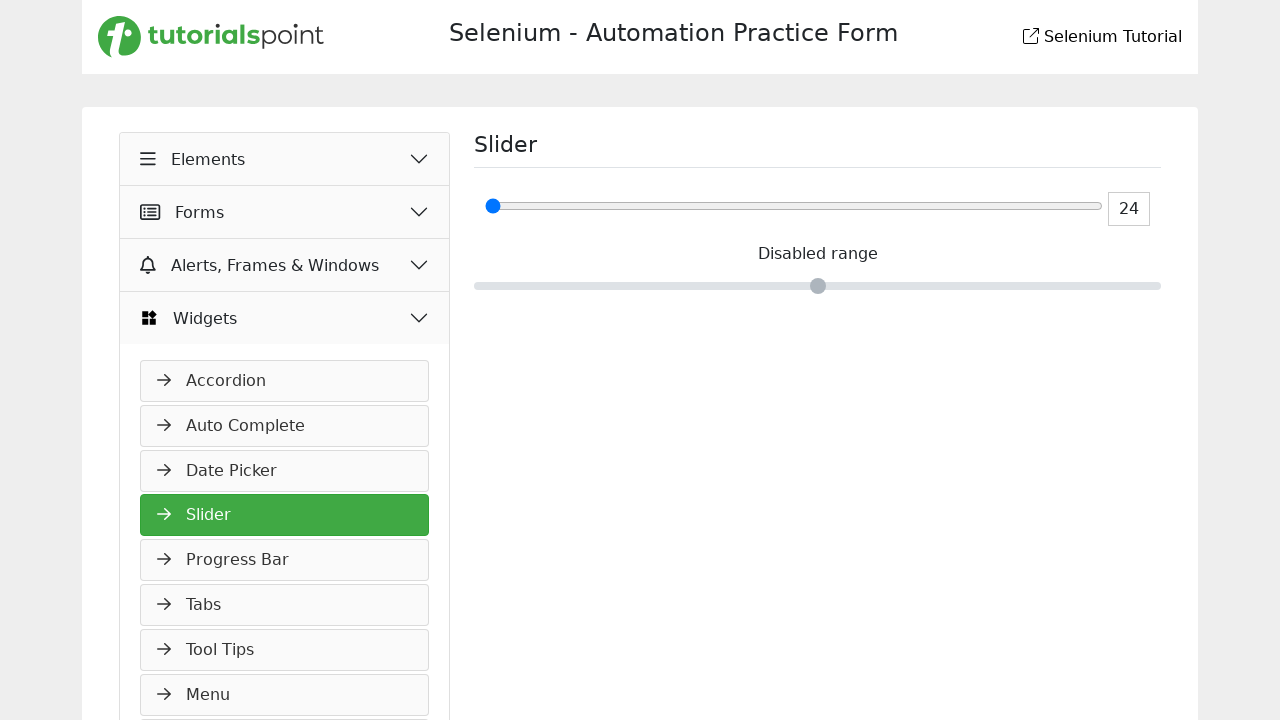